Tests dynamic controls page by clicking a checkbox and then clicking a button to remove it, verifying the element becomes stale/removed

Starting URL: https://the-internet.herokuapp.com/

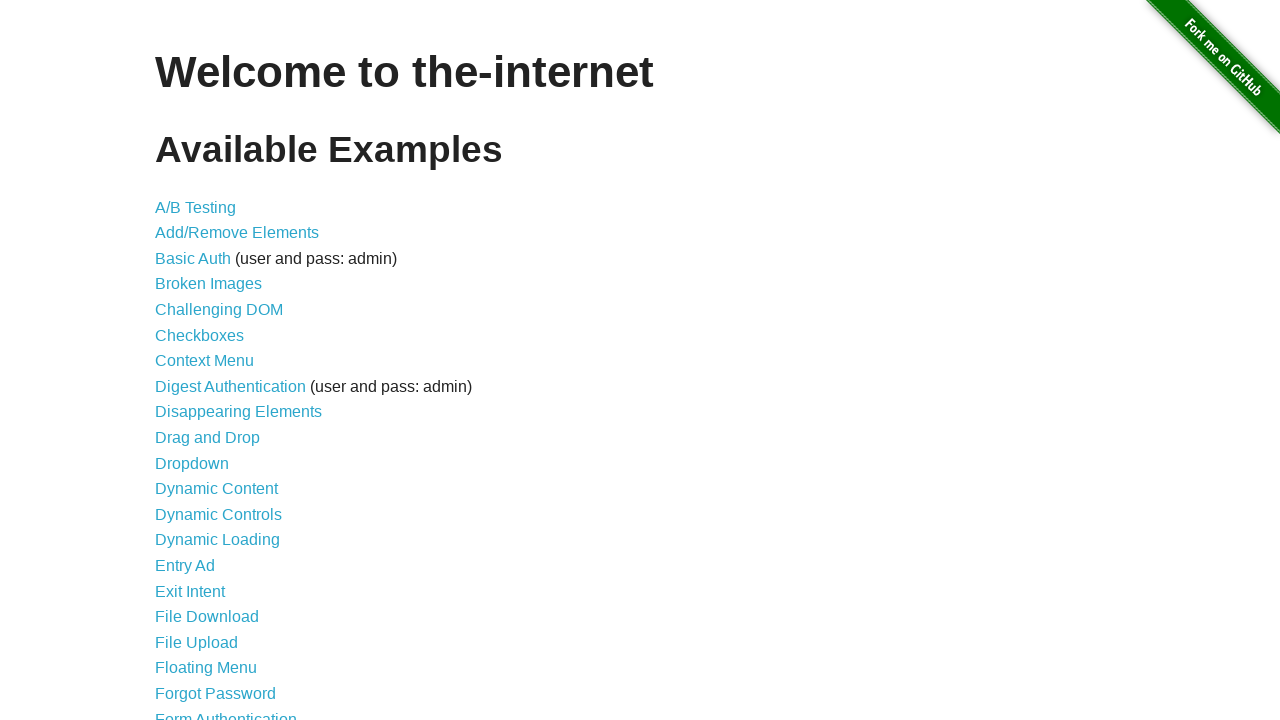

Clicked link to navigate to Dynamic Controls page at (218, 514) on xpath=//div[@id='content']/ul//a[@href='/dynamic_controls']
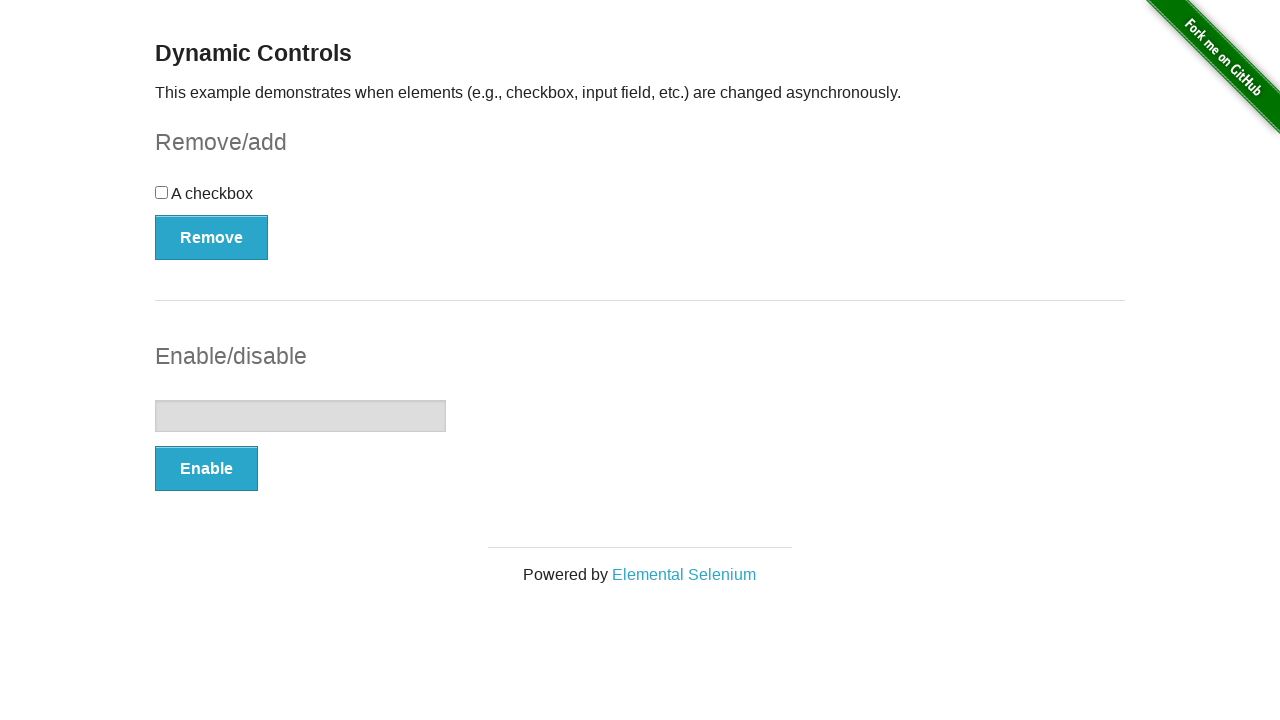

Clicked the checkbox at (640, 200) on #checkbox
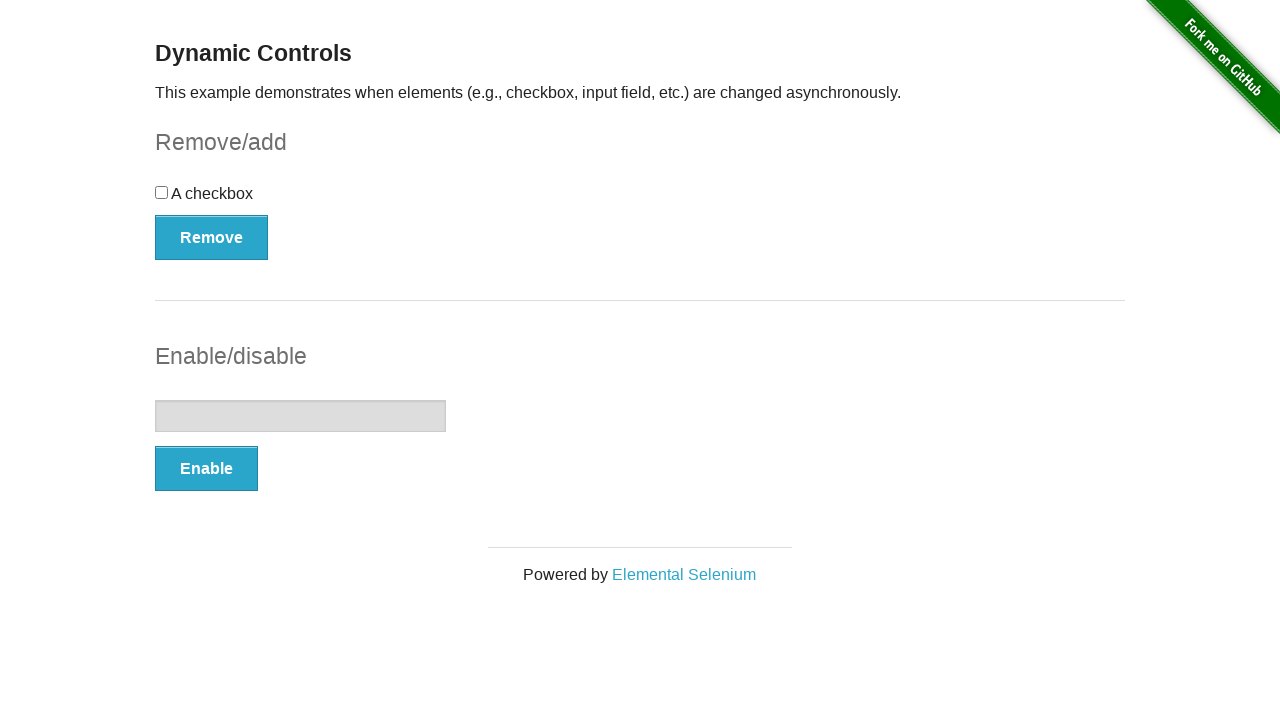

Clicked the Remove button to remove the checkbox at (212, 237) on xpath=//form[@id='checkbox-example']/button[@type='button']
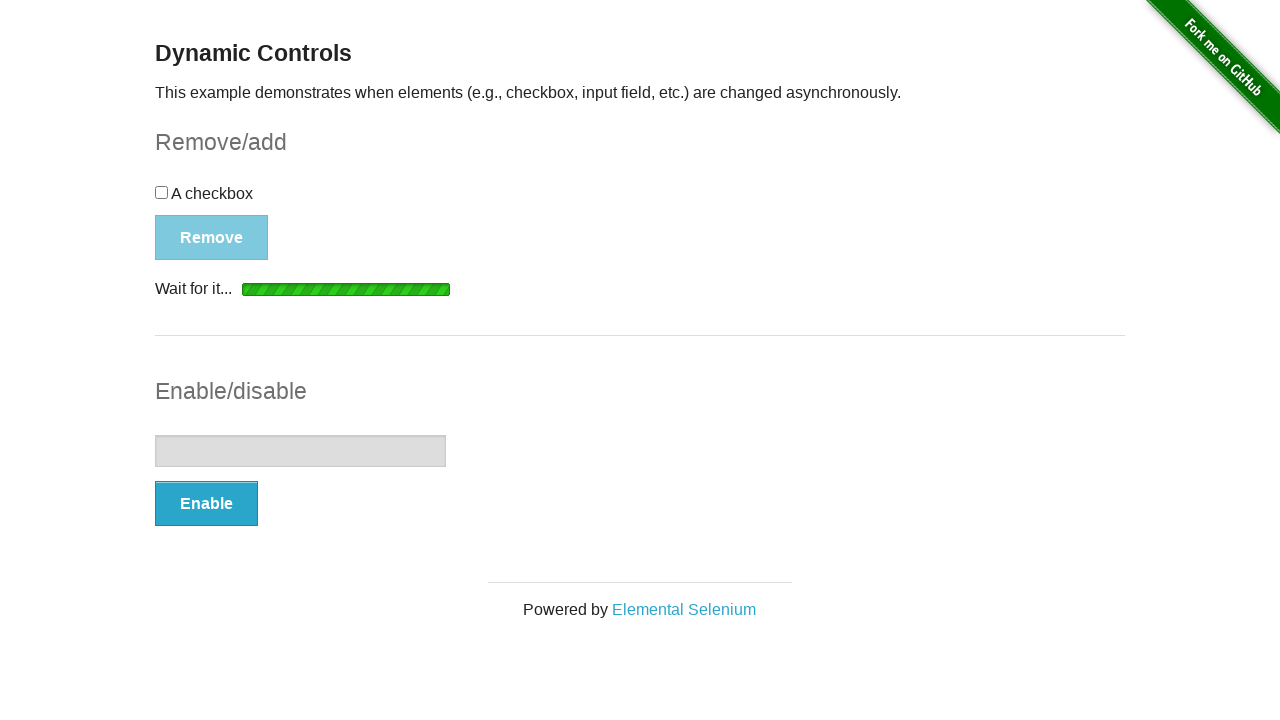

Verified checkbox element became stale and is no longer visible
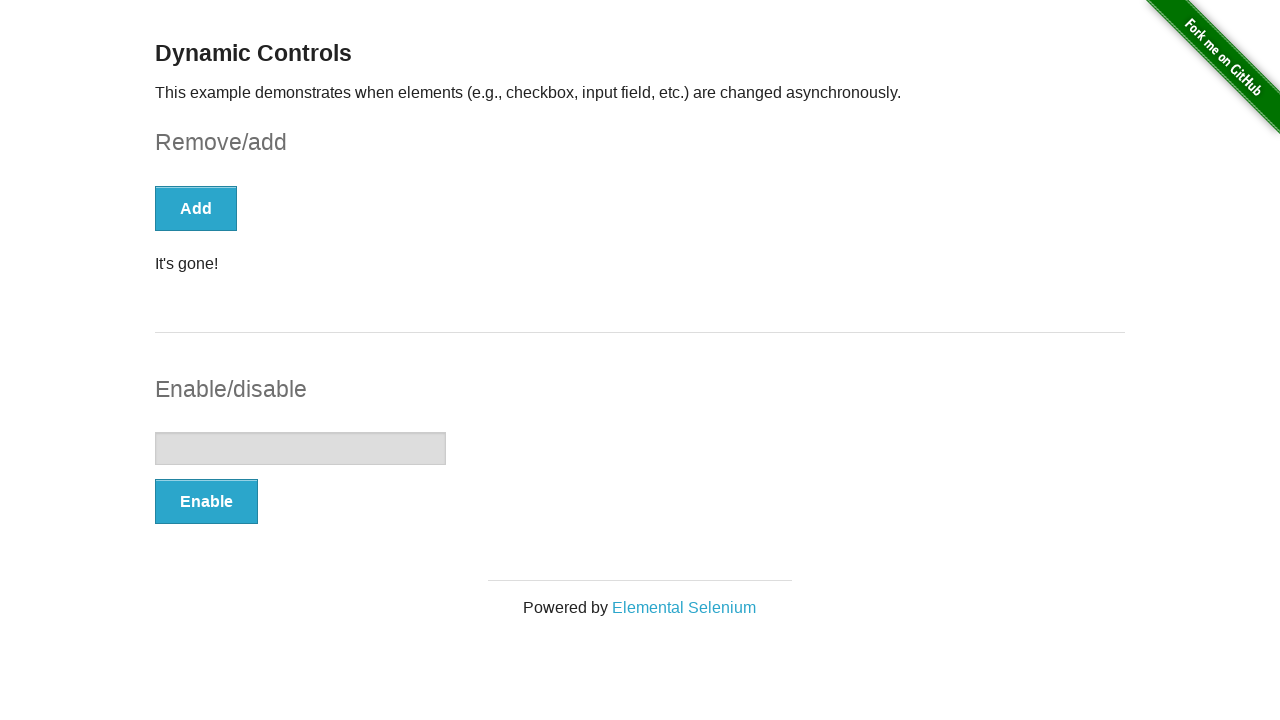

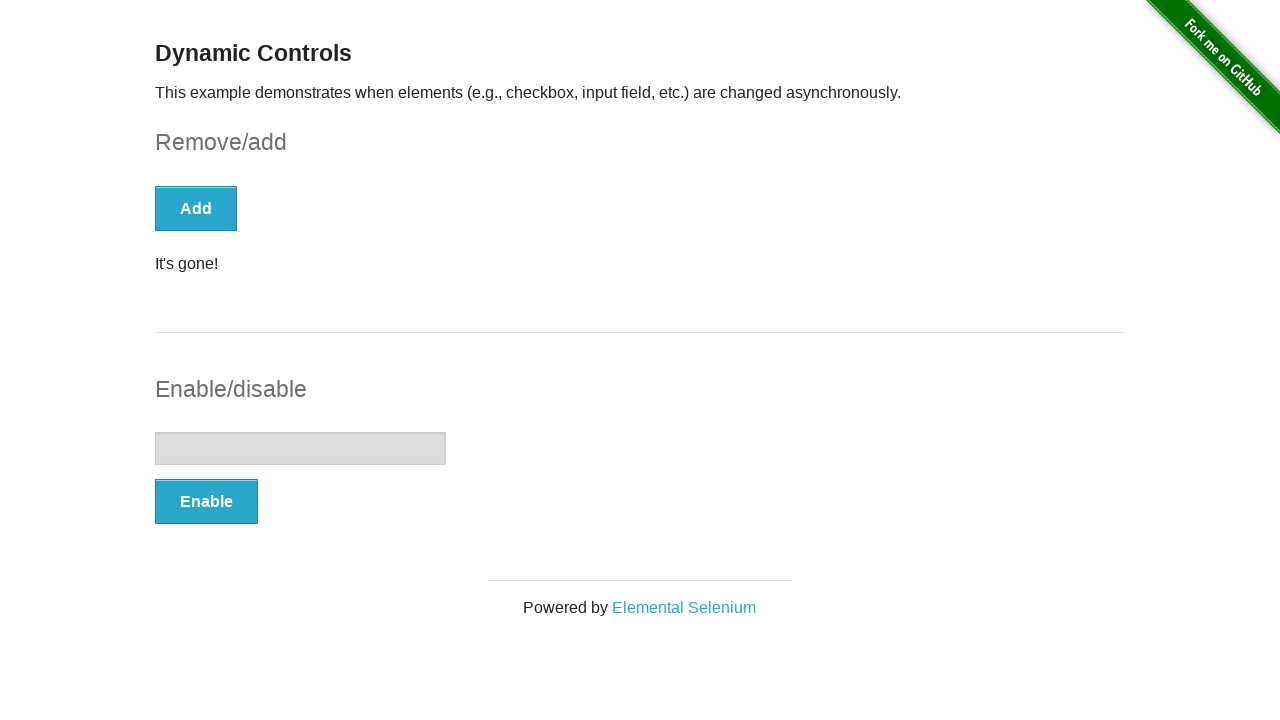